Tests double-click functionality on W3Schools example page by switching to iframe and double-clicking a button to trigger an event

Starting URL: https://www.w3schools.com/tags/tryit.asp?filename=tryhtml5_ev_ondblclick

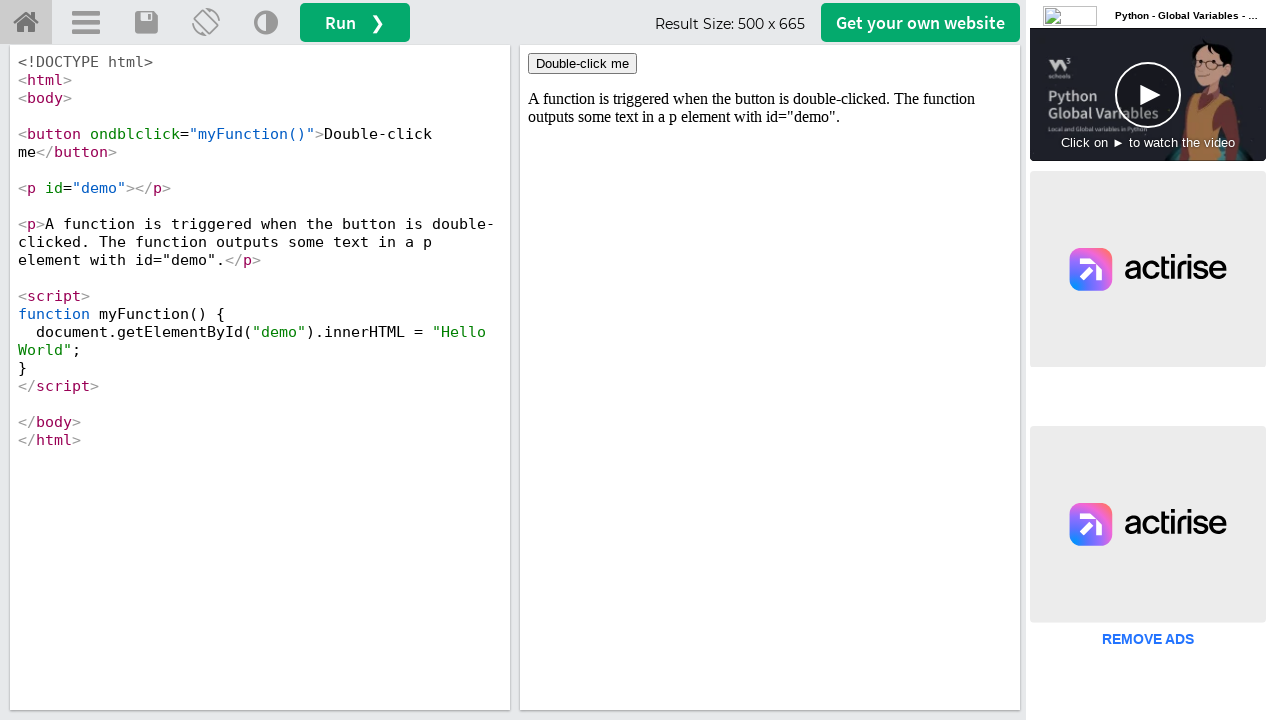

Located iframe#iframeResult containing the example
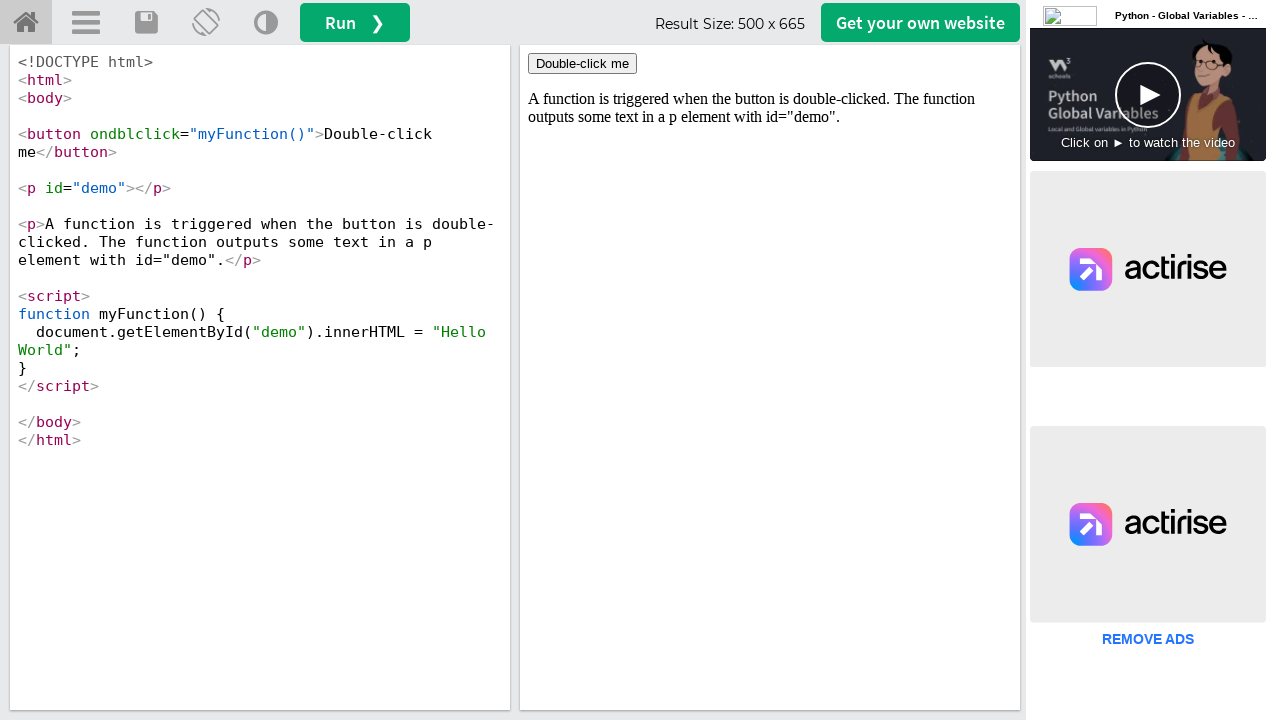

Double-clicked button with ondblclick event to trigger myFunction() at (582, 64) on iframe#iframeResult >> internal:control=enter-frame >> button[ondblclick='myFunc
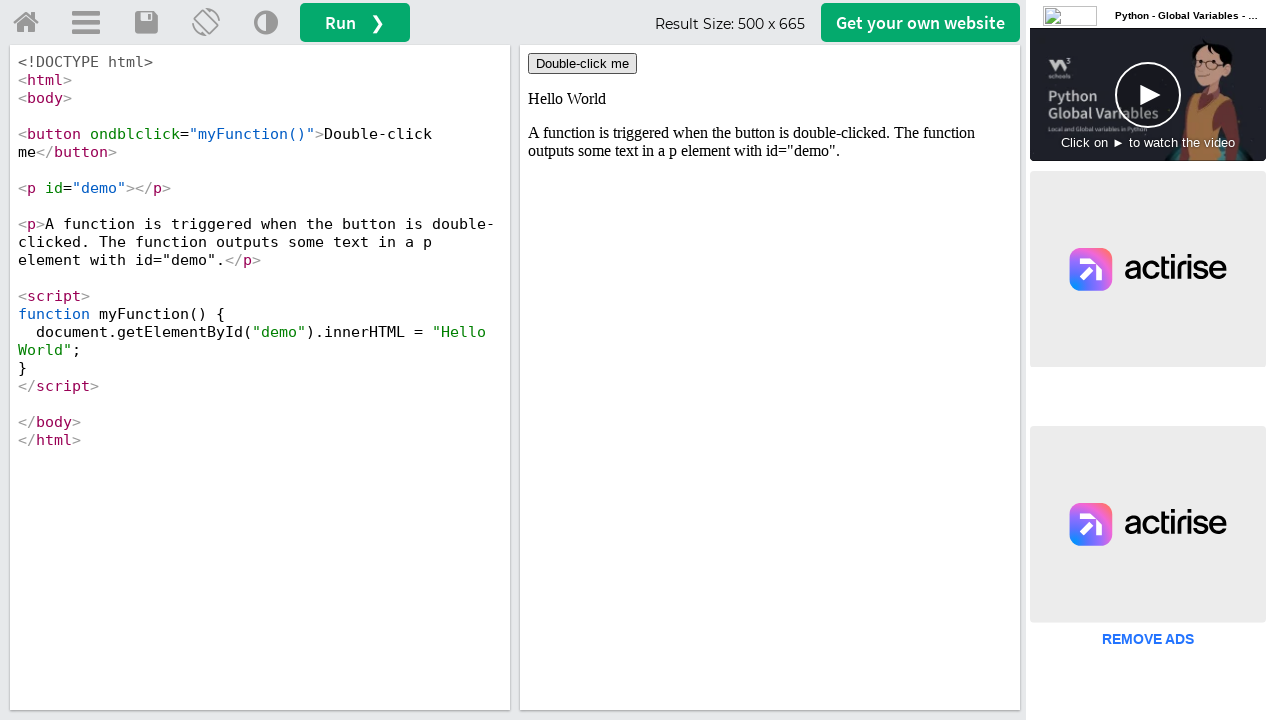

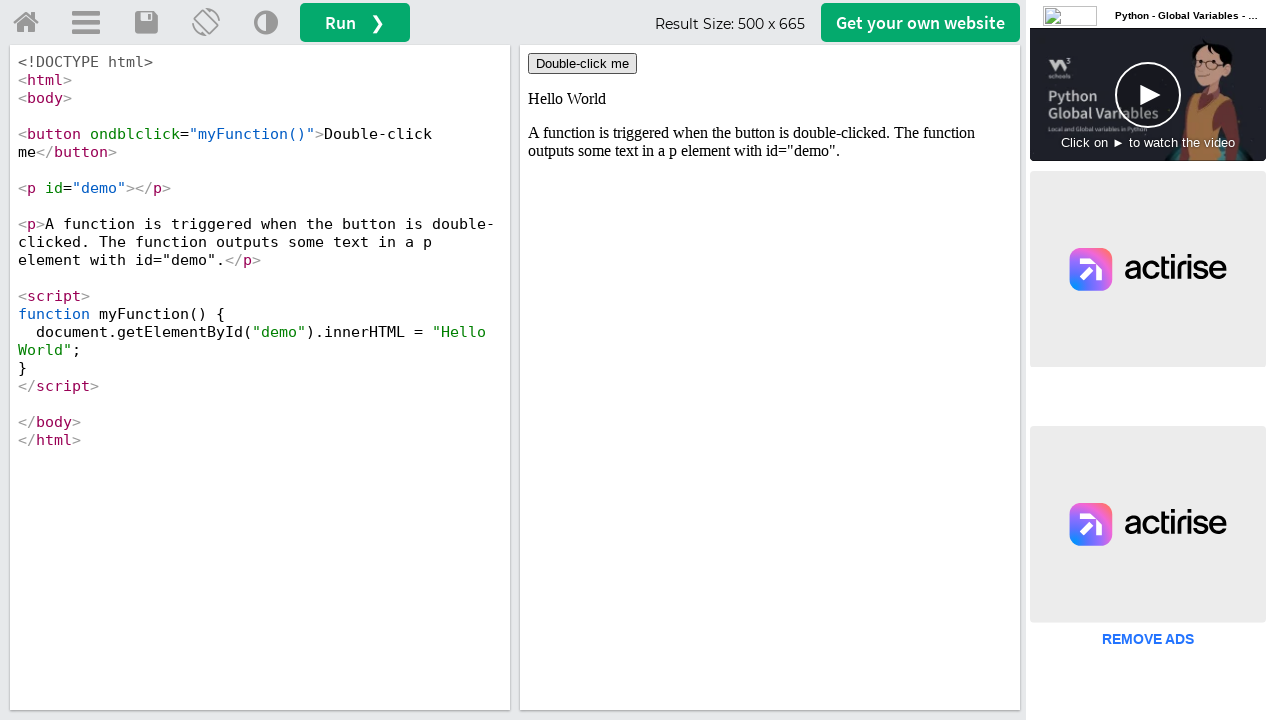